Visits a Selenium practice e-commerce page and retrieves the brand logo text to verify the page loaded correctly

Starting URL: https://rahulshettyacademy.com/seleniumPractise/#/

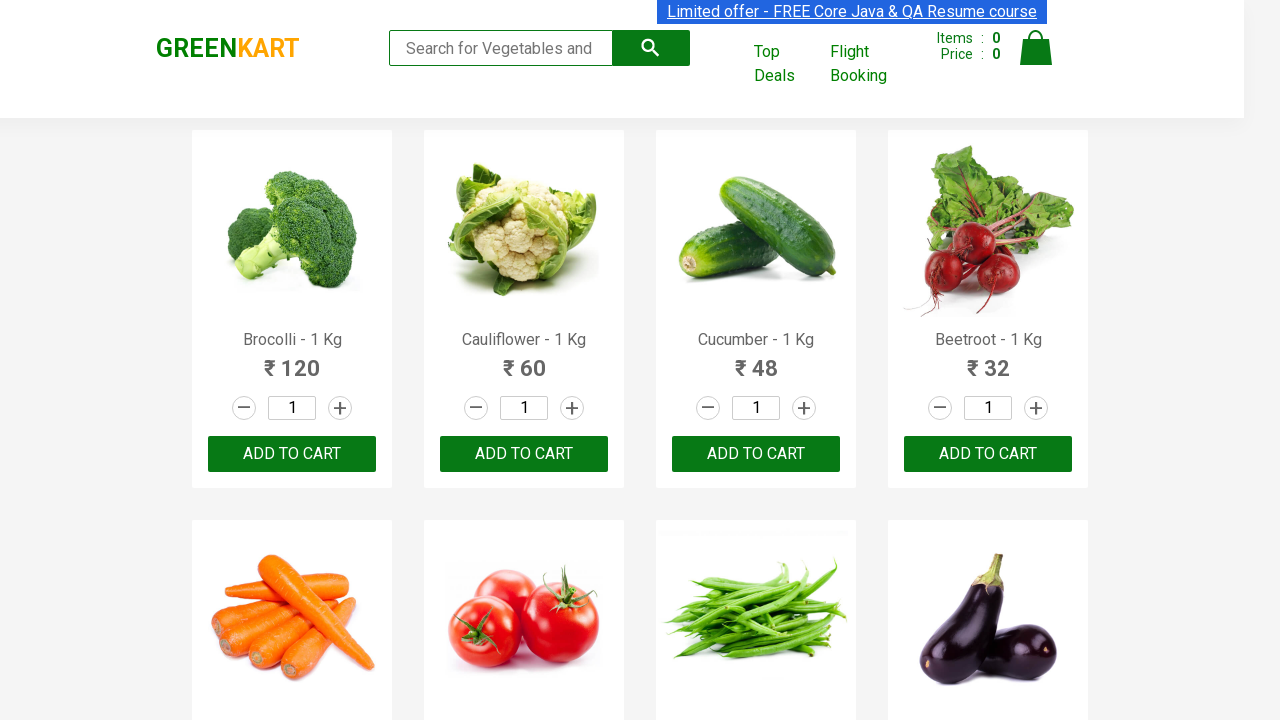

Navigated to Selenium practice e-commerce page
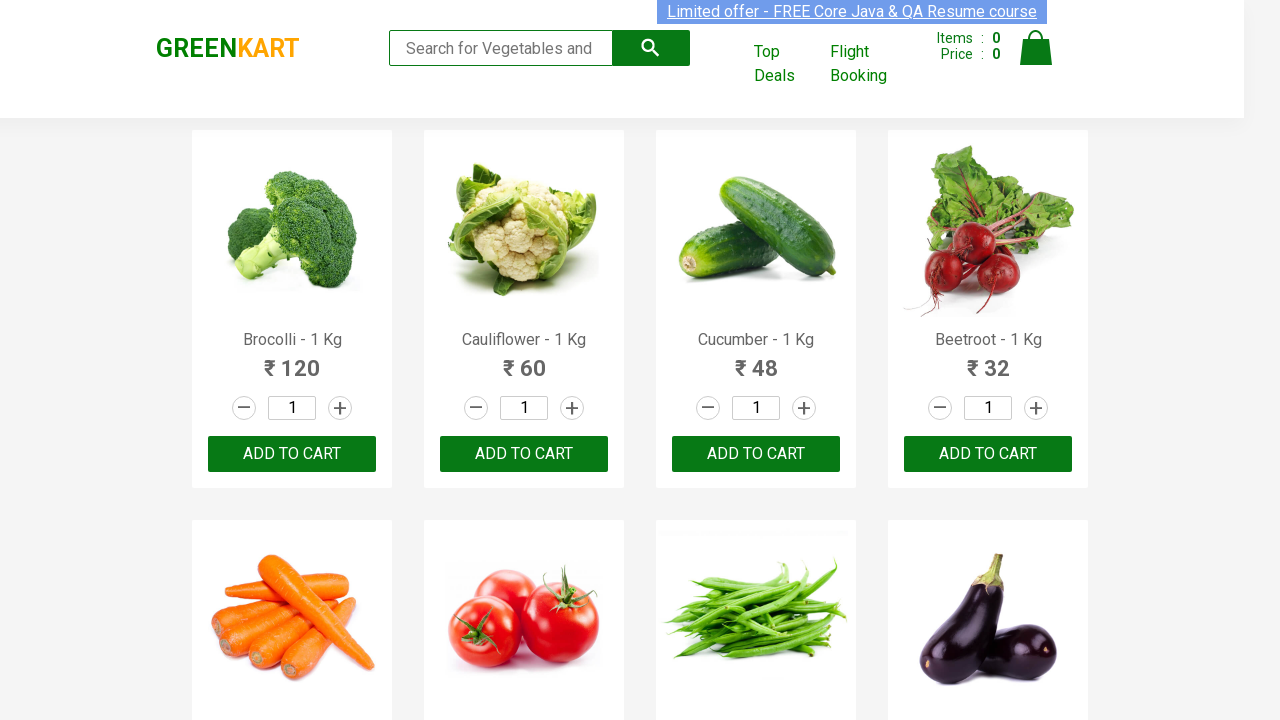

Brand logo element loaded and became visible
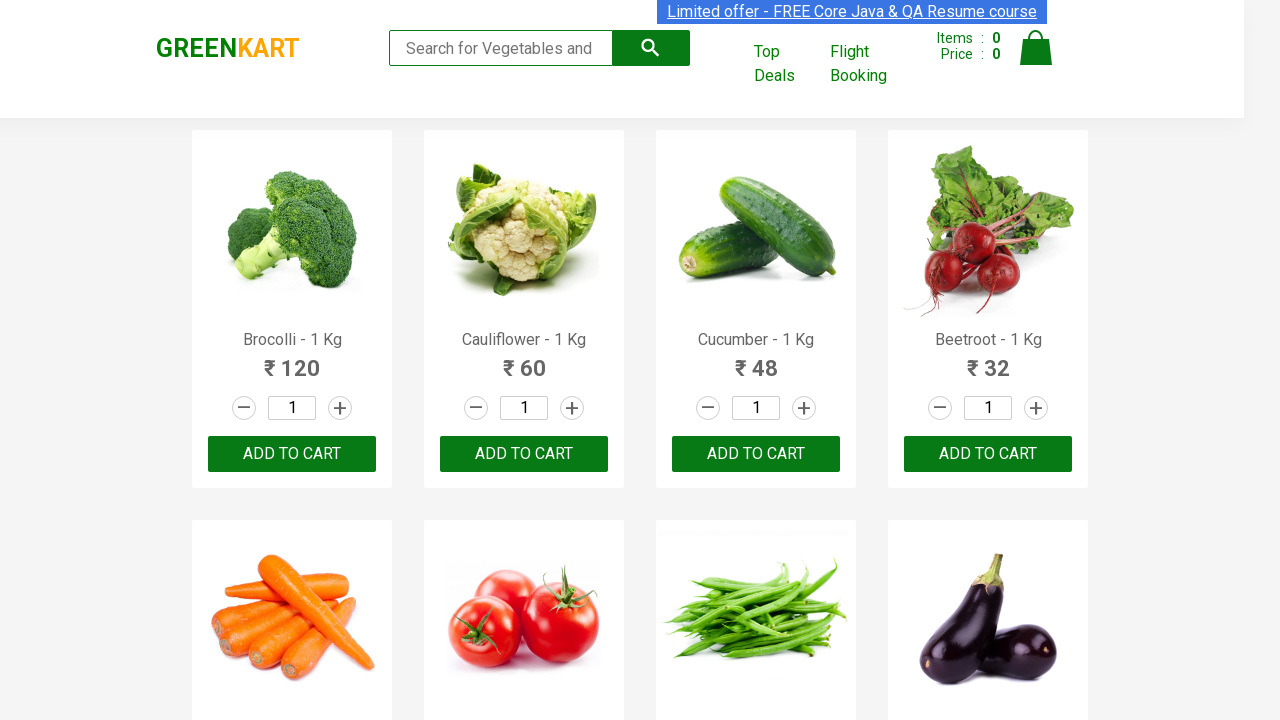

Retrieved brand logo text: GREENKART
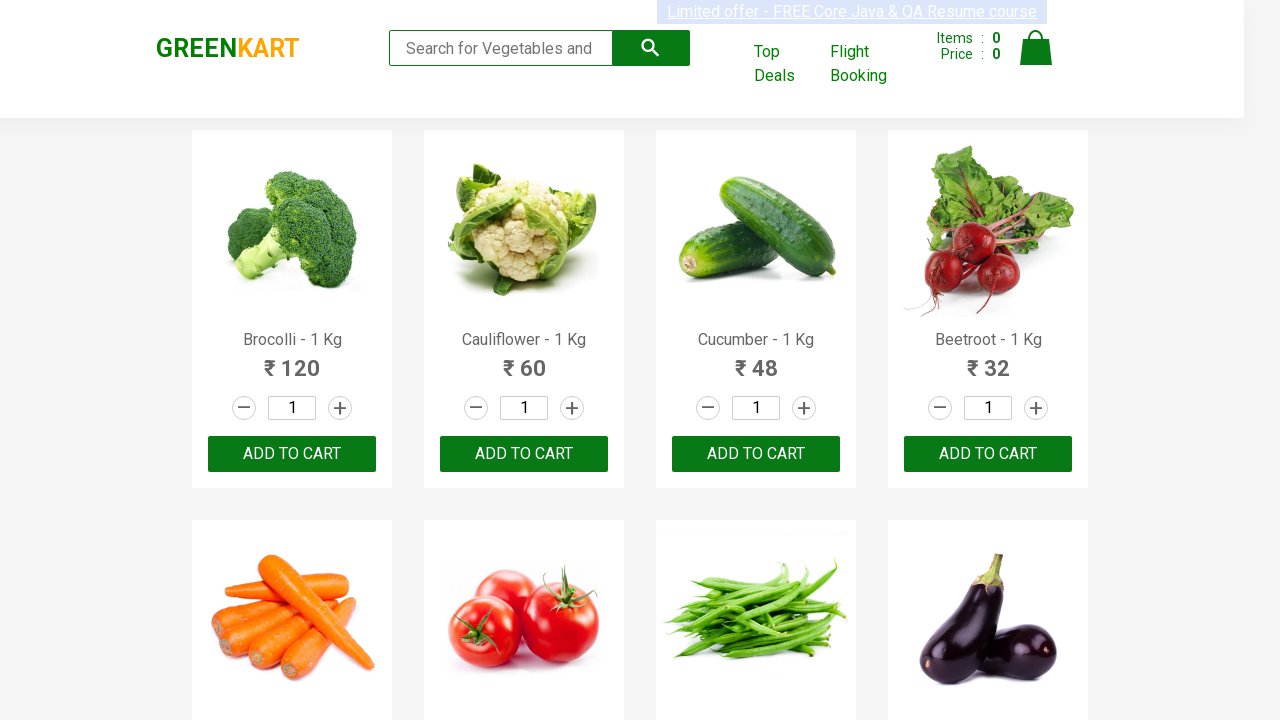

Verified page loaded correctly by confirming brand text exists
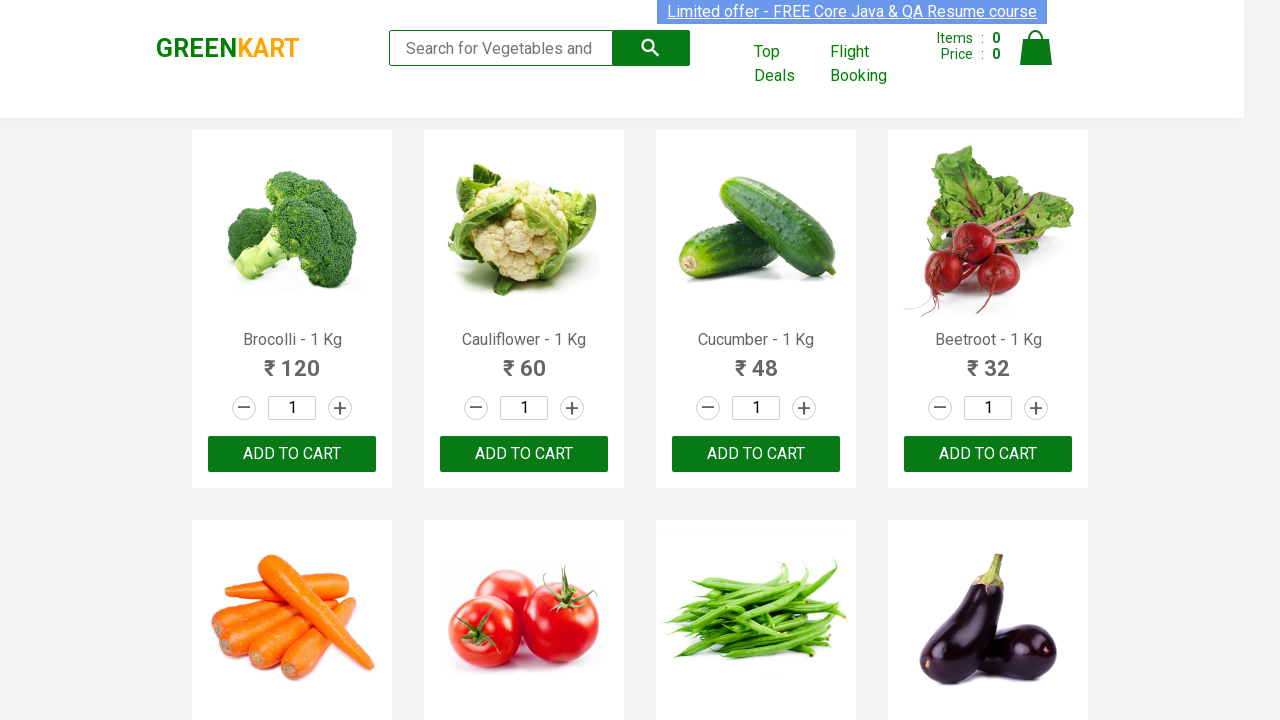

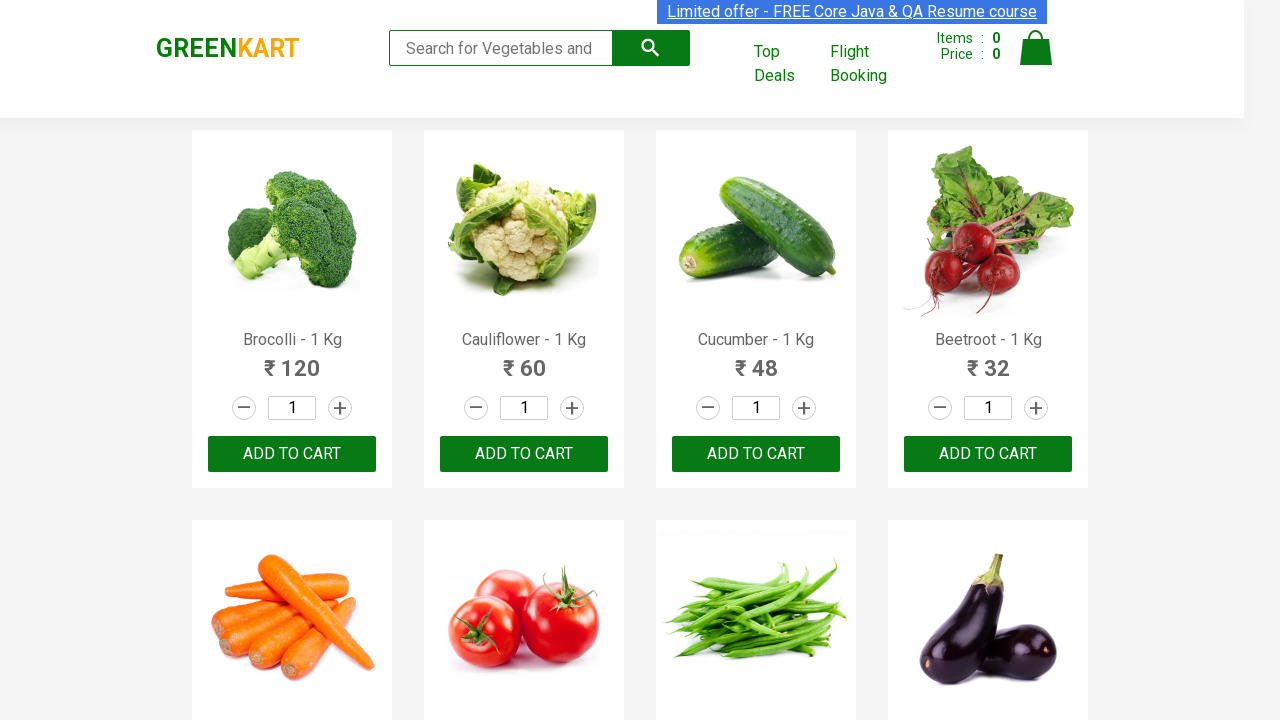